Practices form interactions on a Selenium training page by filling login fields, clicking forgot password link, and completing the password reset form with name and email.

Starting URL: https://rahulshettyacademy.com/locatorspractice/

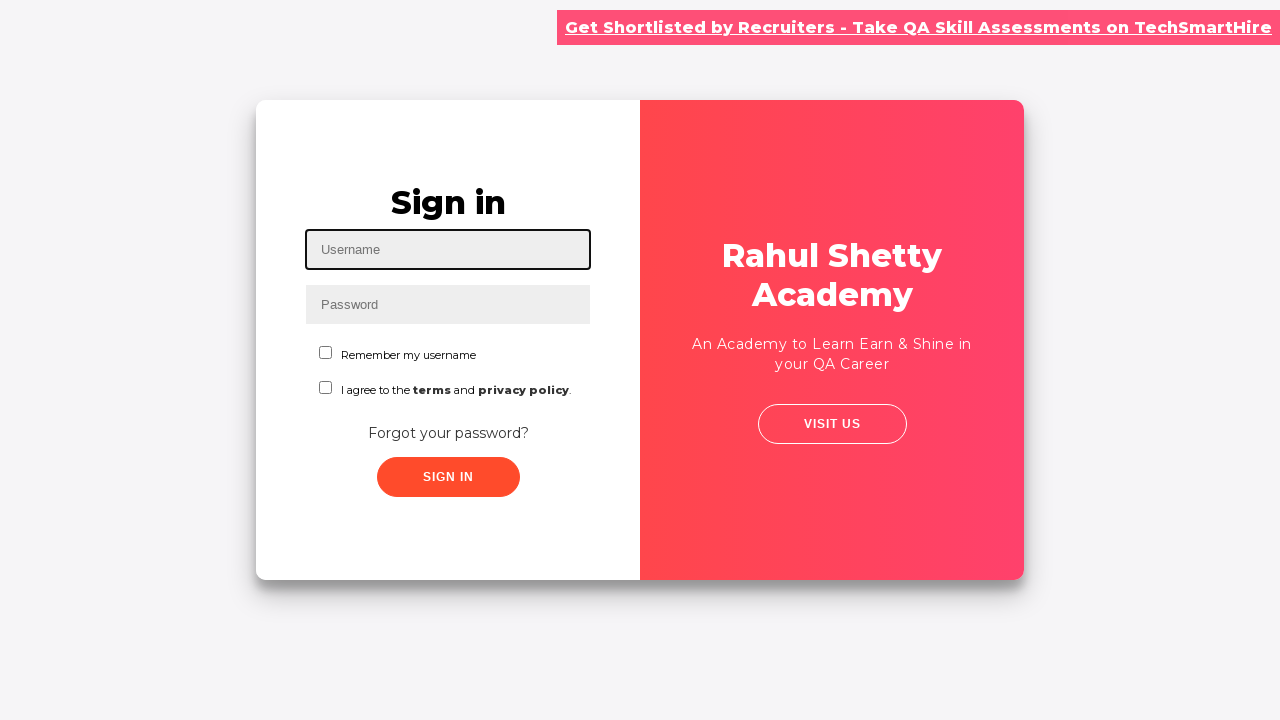

Filled username field with 'unknows' on #inputUsername
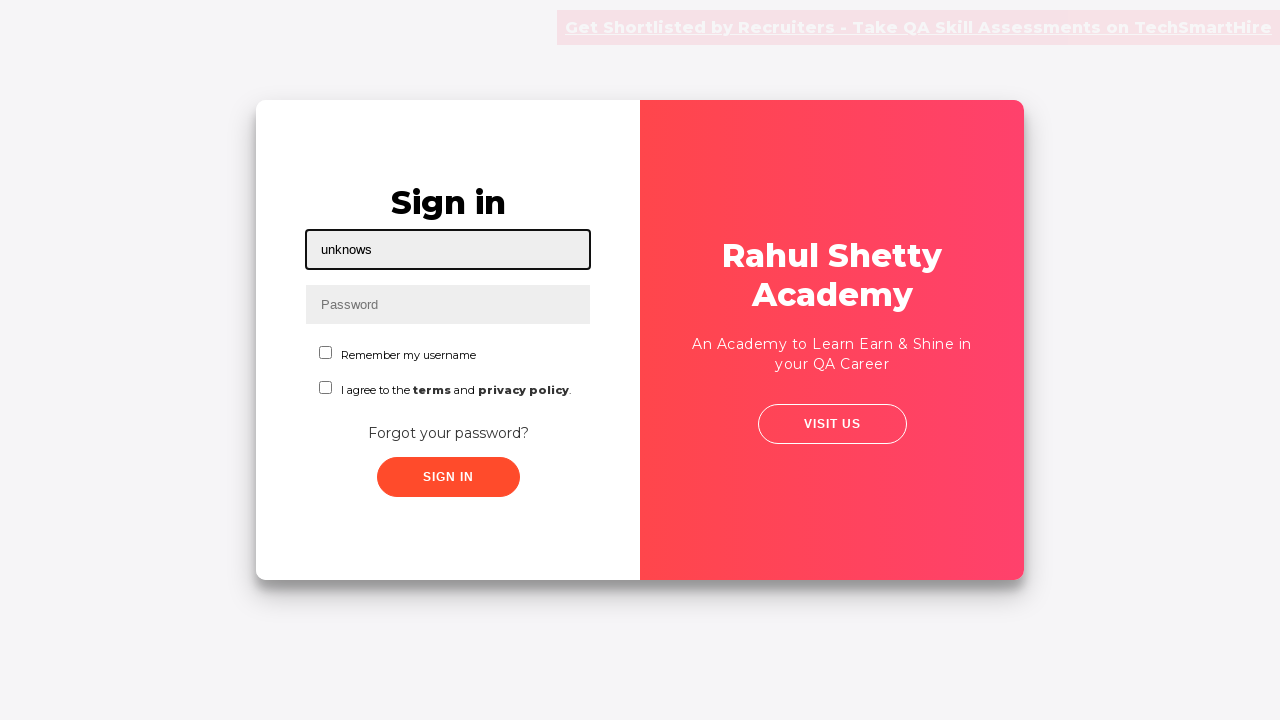

Filled password field with 'unknows' on input[name='inputPassword']
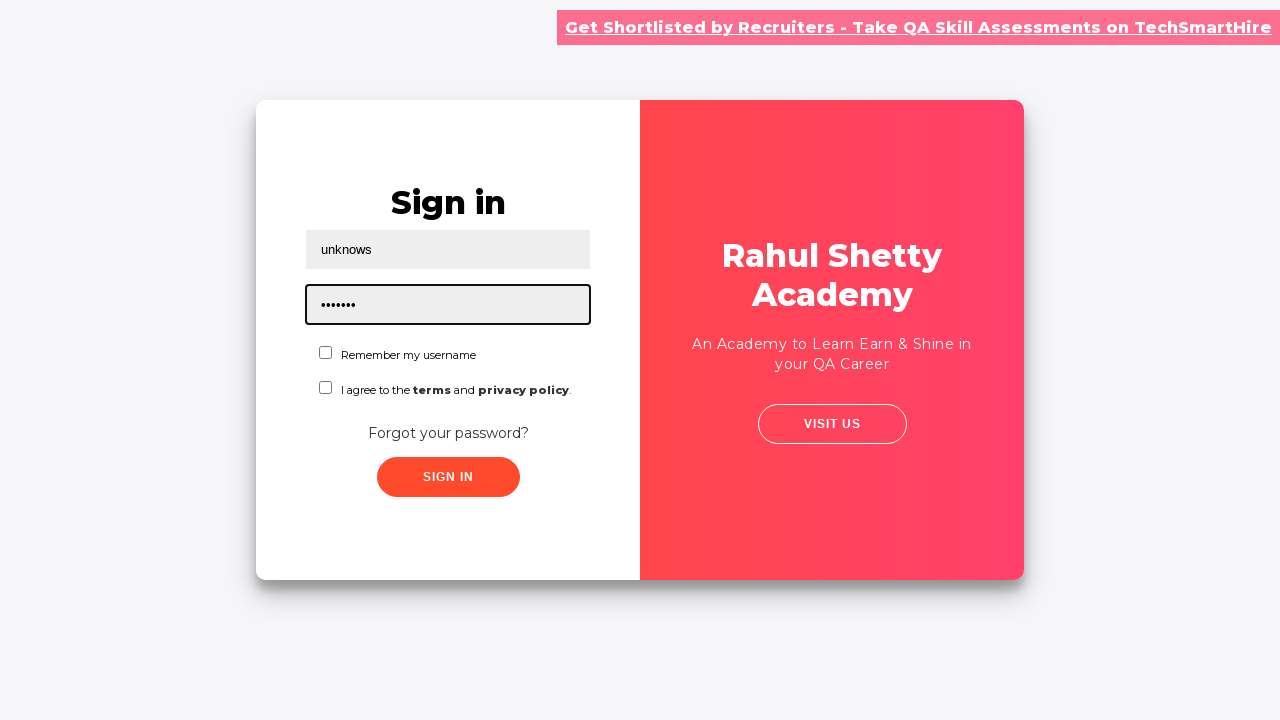

Clicked submit button to attempt login at (448, 477) on button[type='submit']
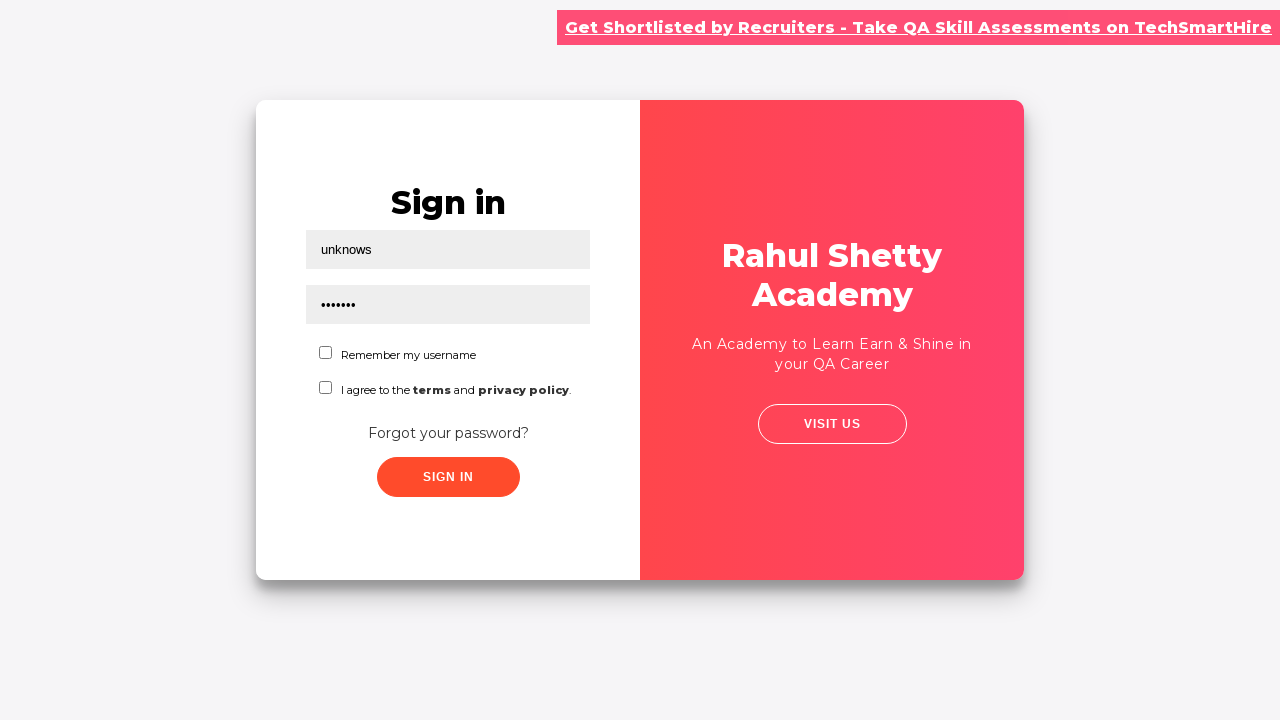

Clicked 'Forgot your password?' link to navigate to password reset form at (448, 433) on text=Forgot your password?
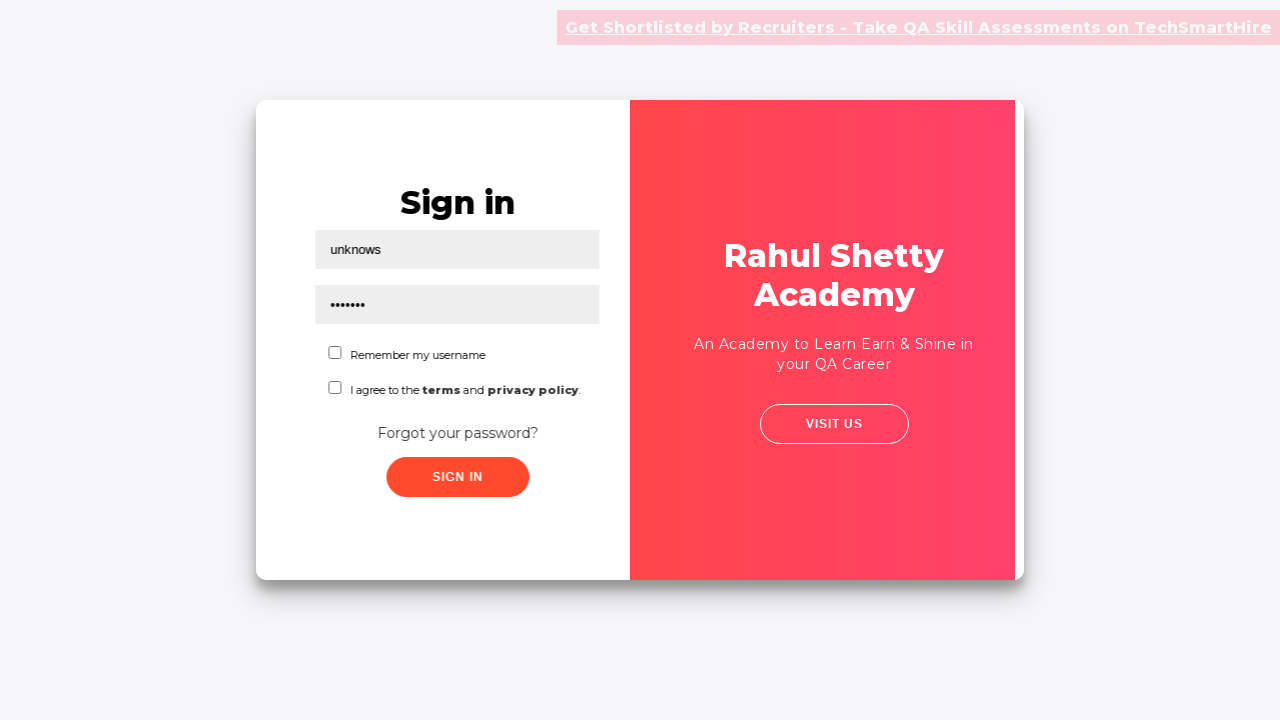

Filled name field in password reset form with 'Daryl Dixon' on input[placeholder='Name']
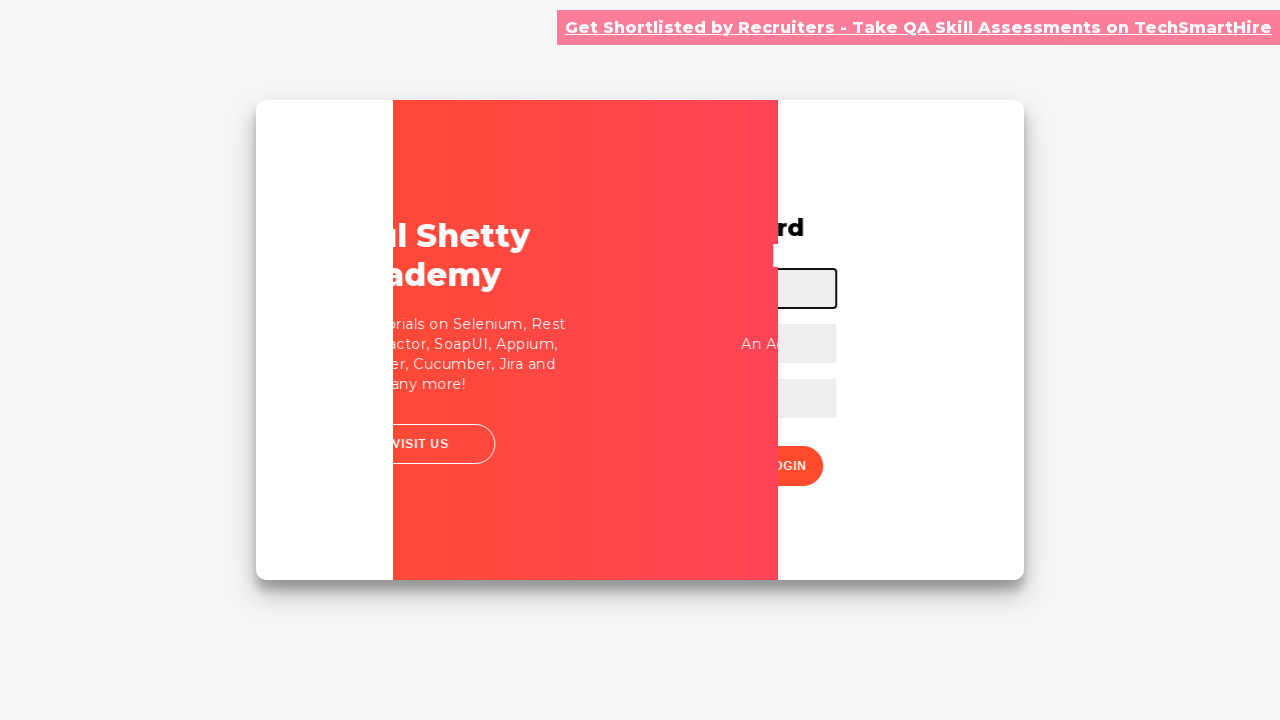

Filled email field with 'Damys@yopmail.com' on input[placeholder='Email']
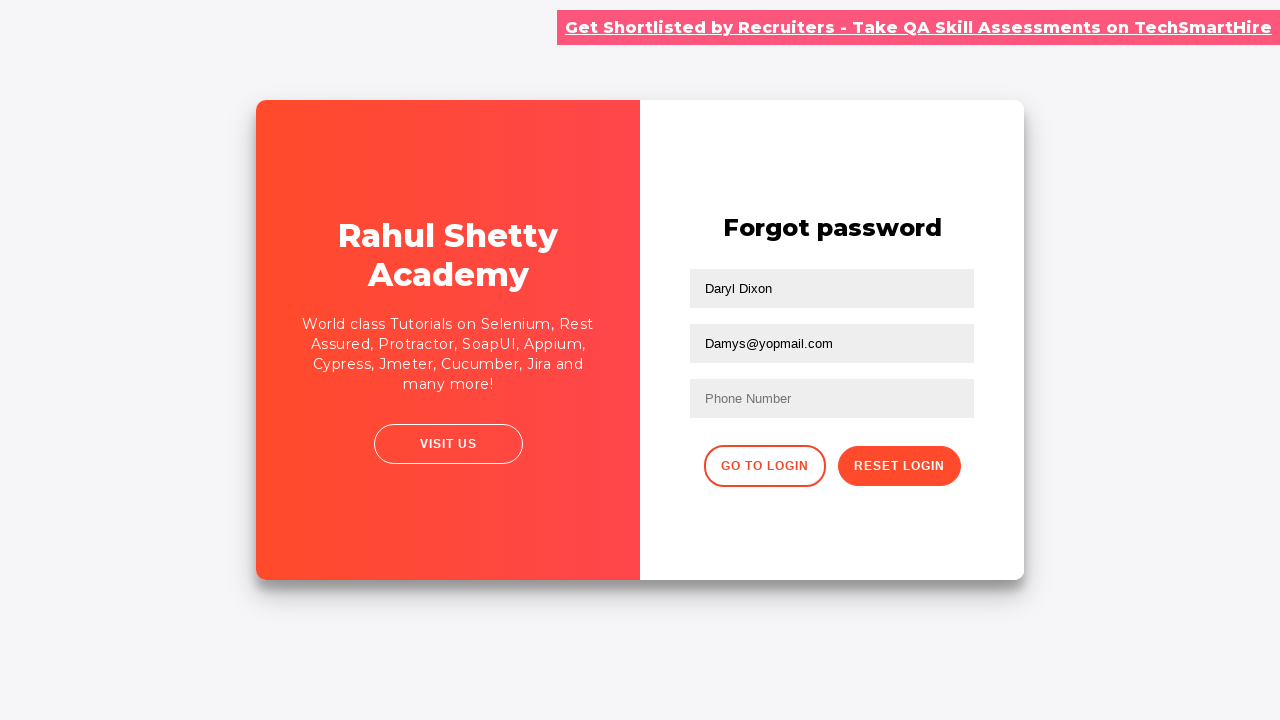

Cleared email field on input[placeholder='Email']
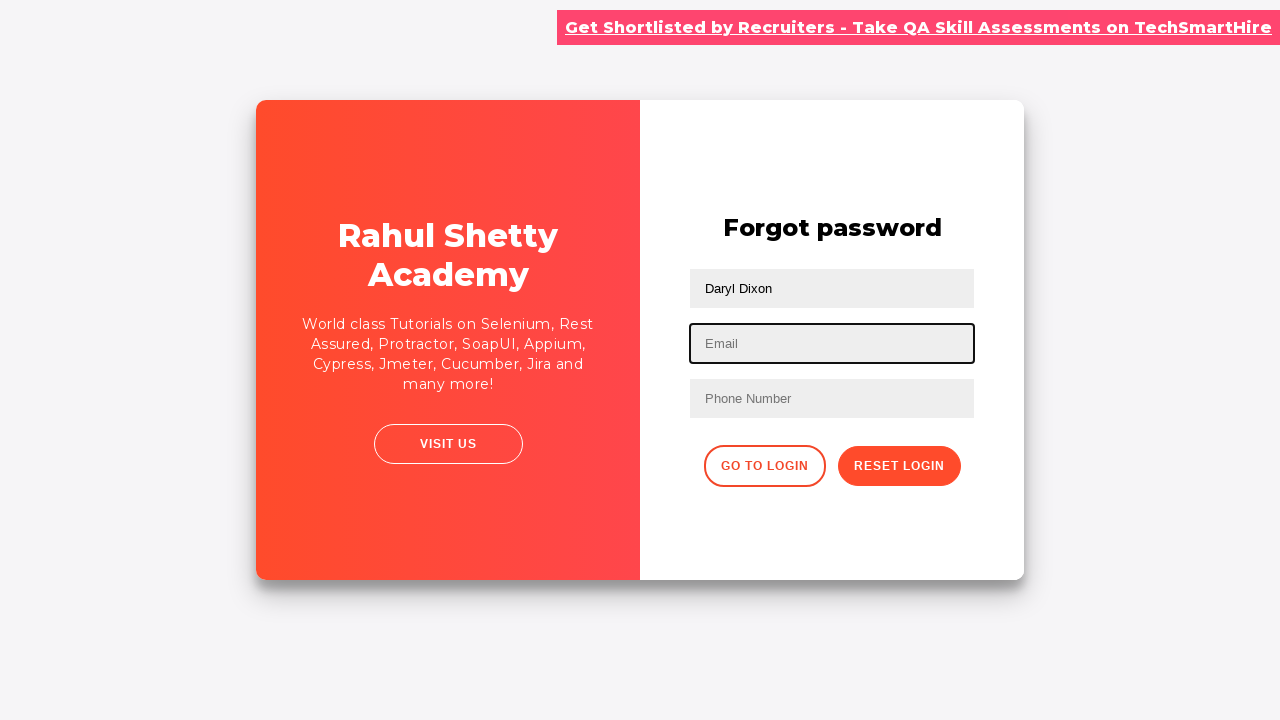

Filled email field with corrected value 'daryl@yopmail.com' on input[placeholder='Email']
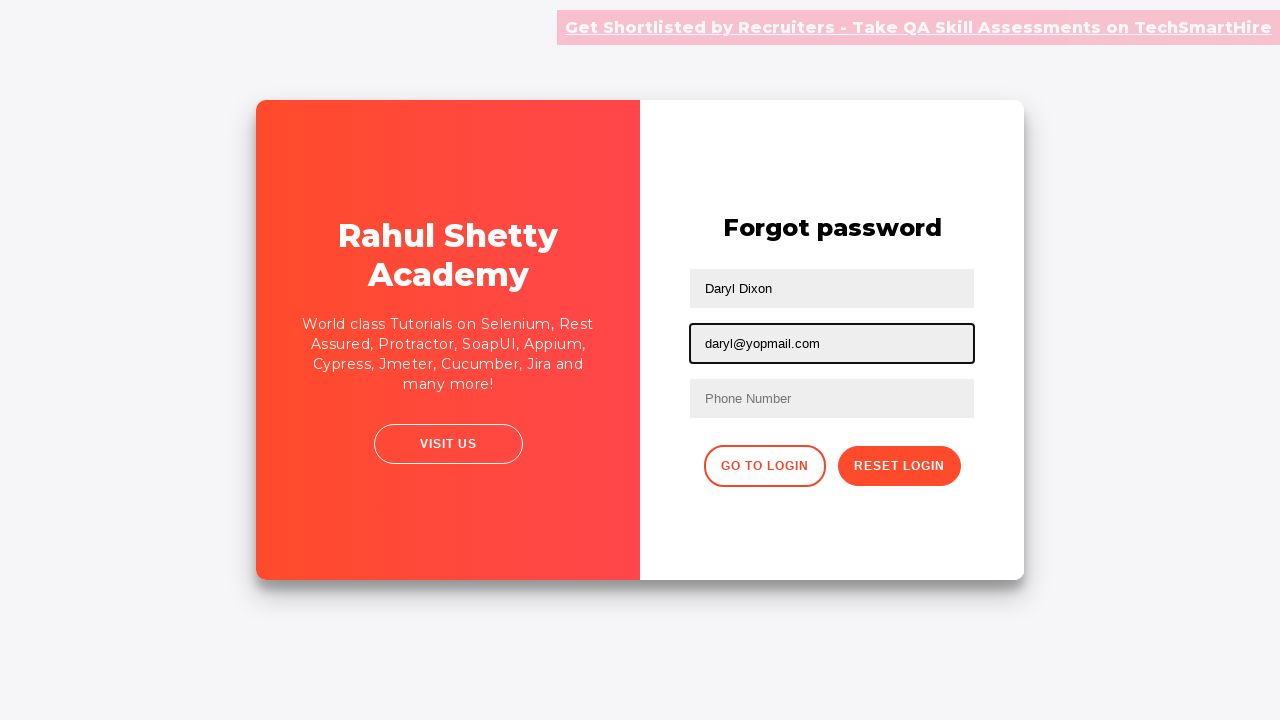

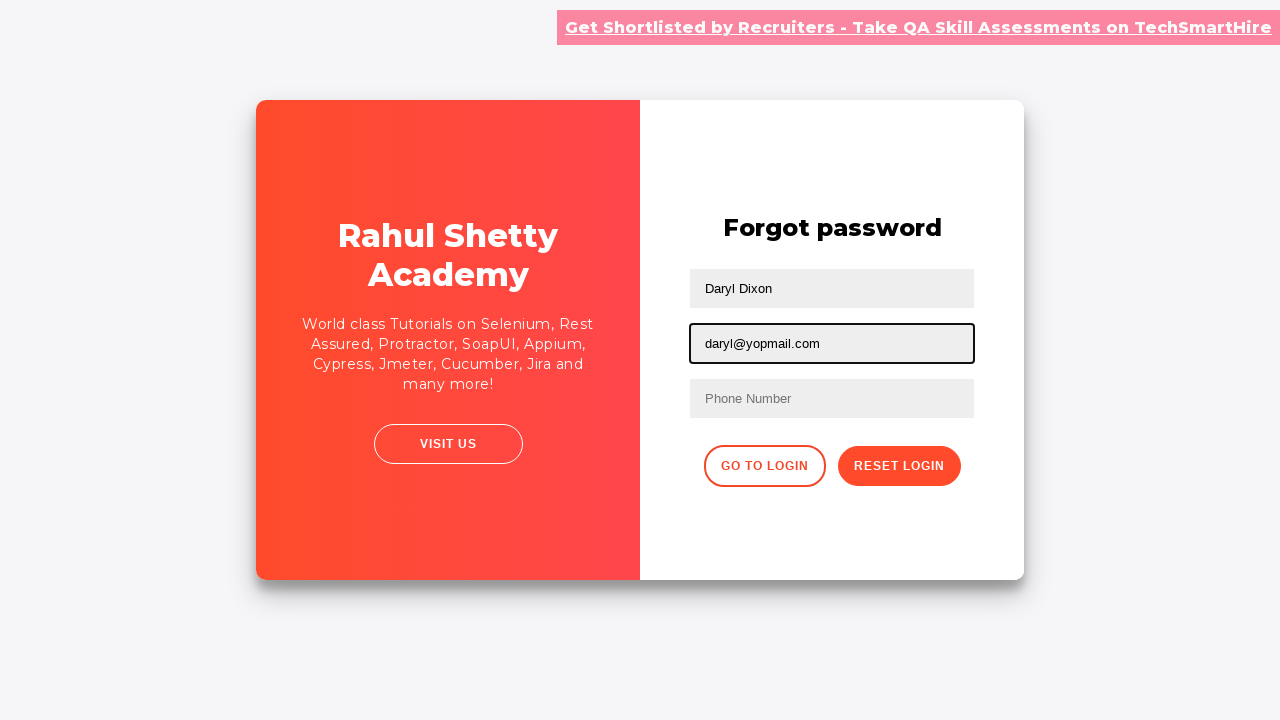